Tests dropdown functionality on W3Schools by switching to an iframe and selecting an option from a dropdown menu

Starting URL: https://www.w3schools.com/tags/tryit.asp?filename=tryhtml_select

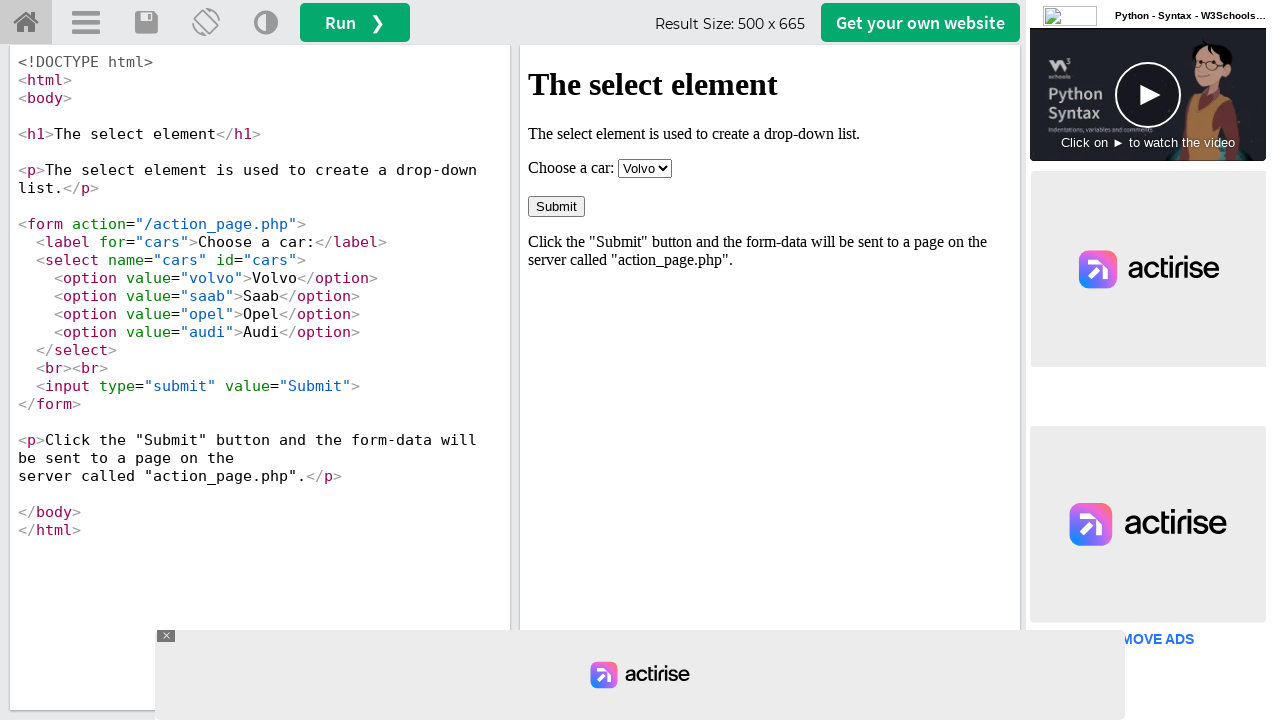

Located iframe with ID 'iframeResult'
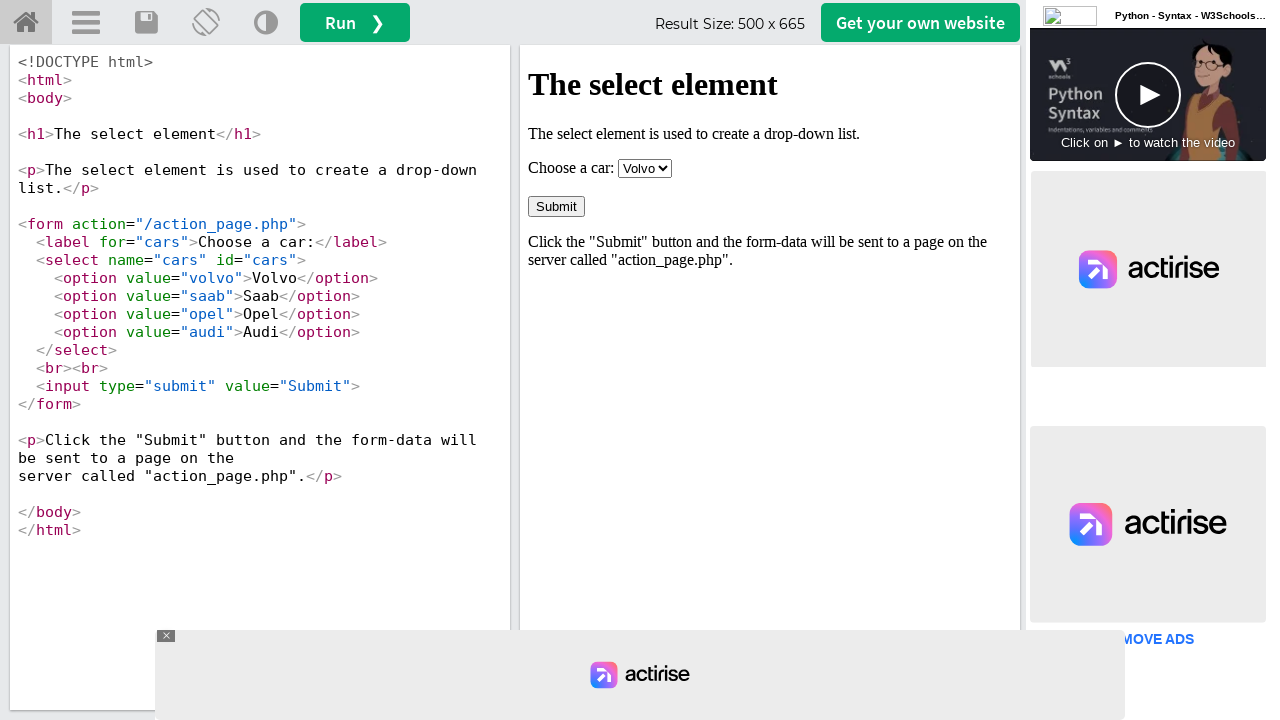

Dropdown menu with ID 'cars' is now visible in iframe
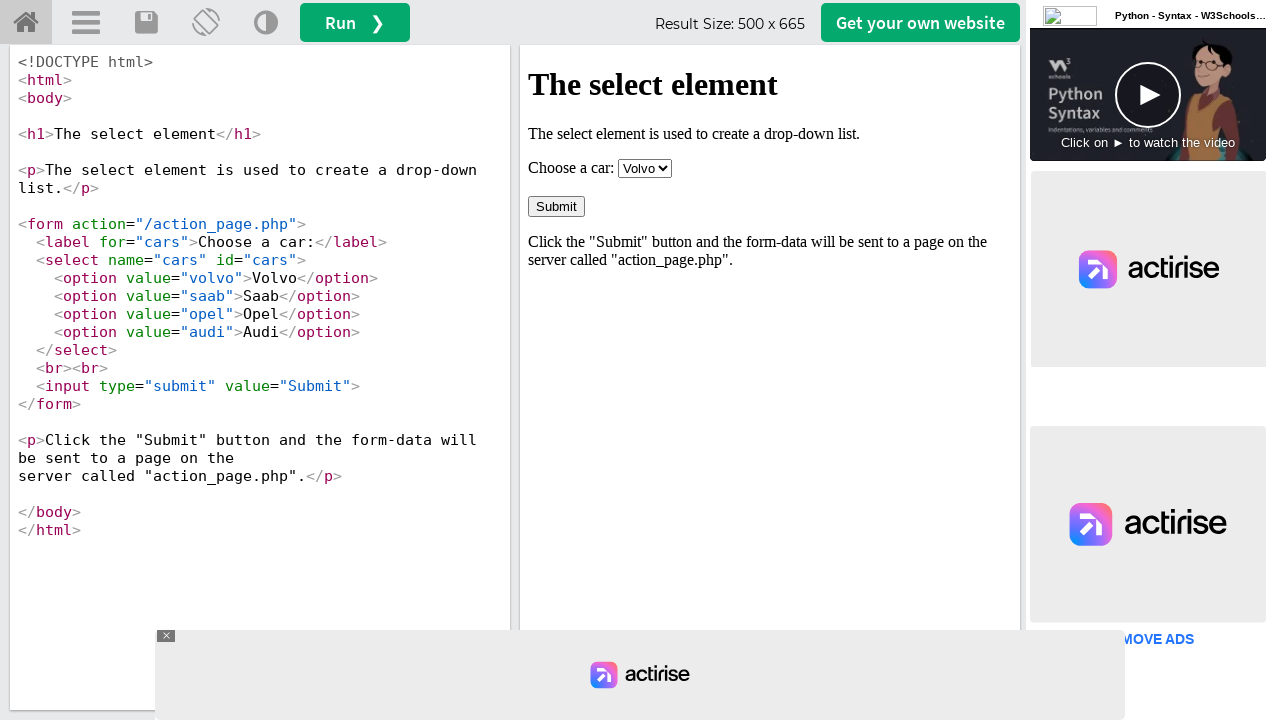

Selected 'Saab' option from the cars dropdown menu on #iframeResult >> internal:control=enter-frame >> select#cars
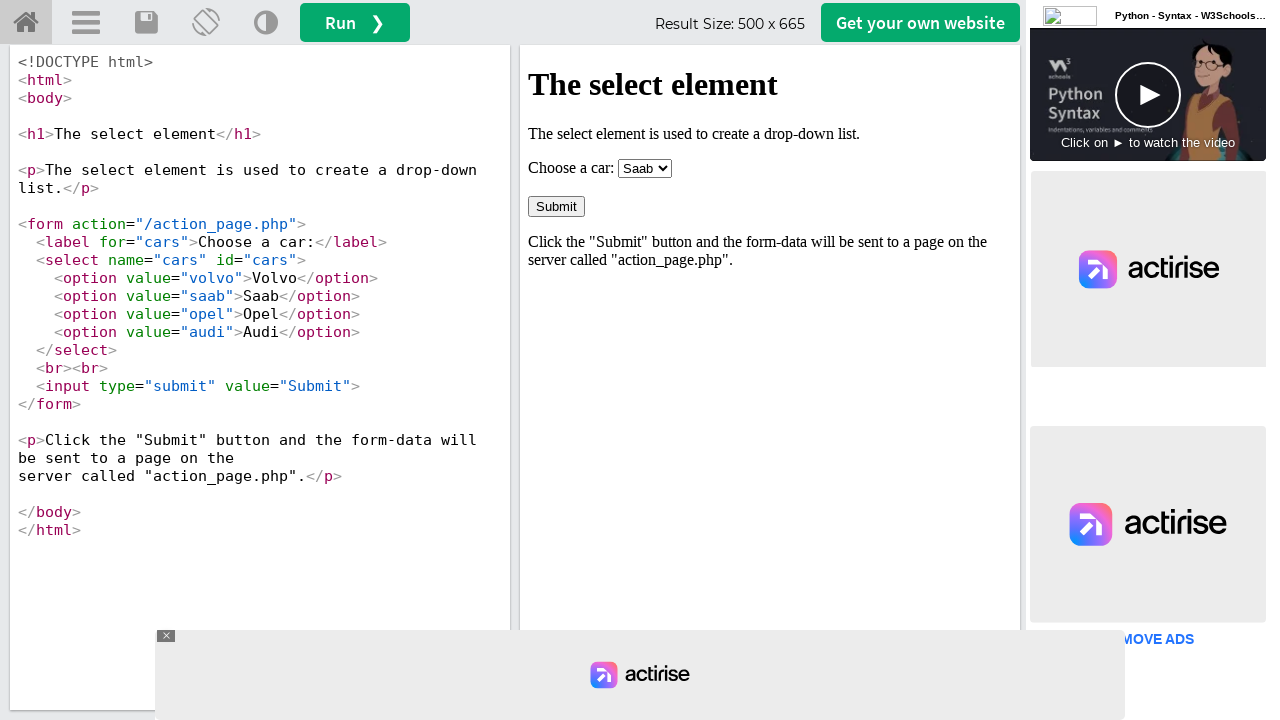

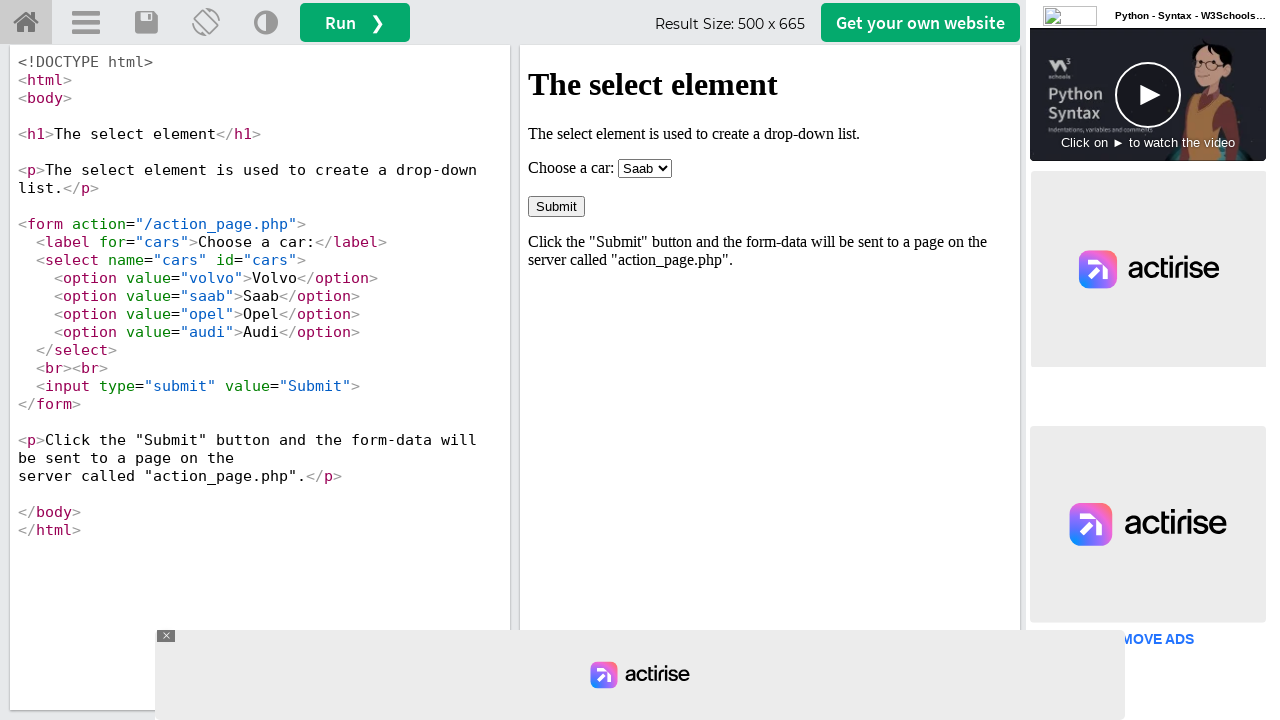